Navigates to the DemoQA broken links page and verifies that anchor elements are present on the page

Starting URL: https://demoqa.com/broken

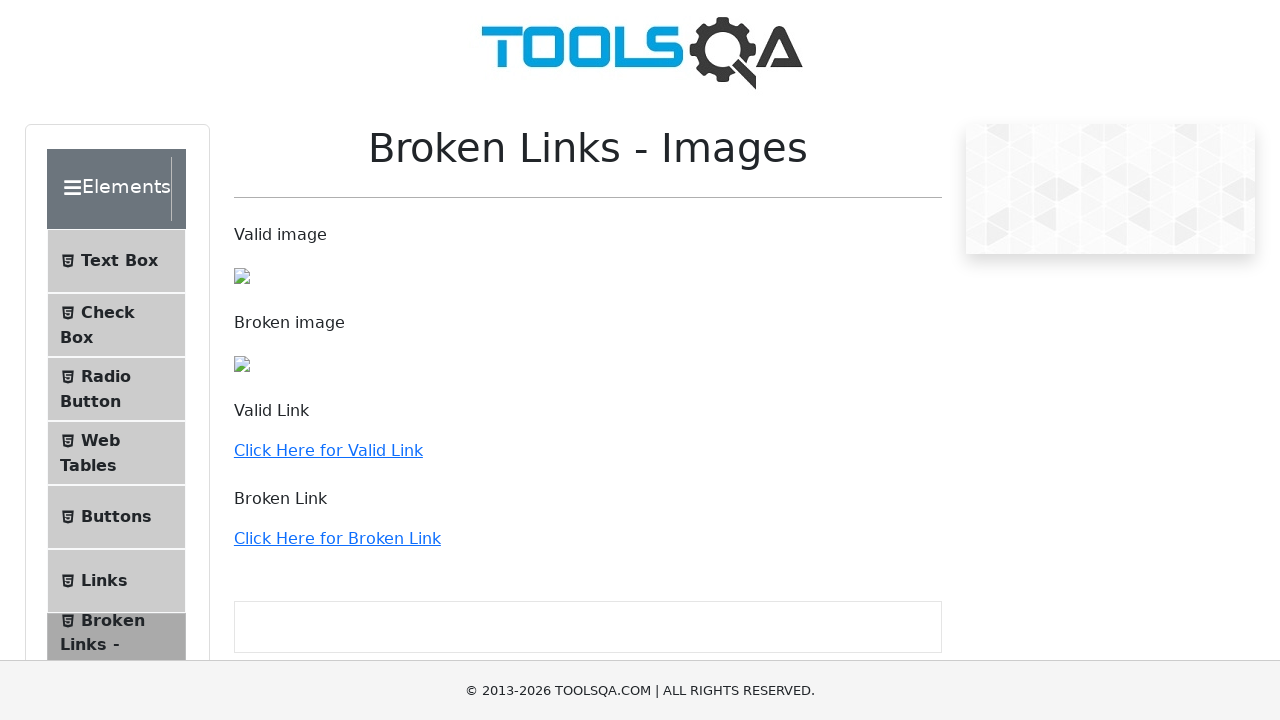

Navigated to DemoQA broken links page
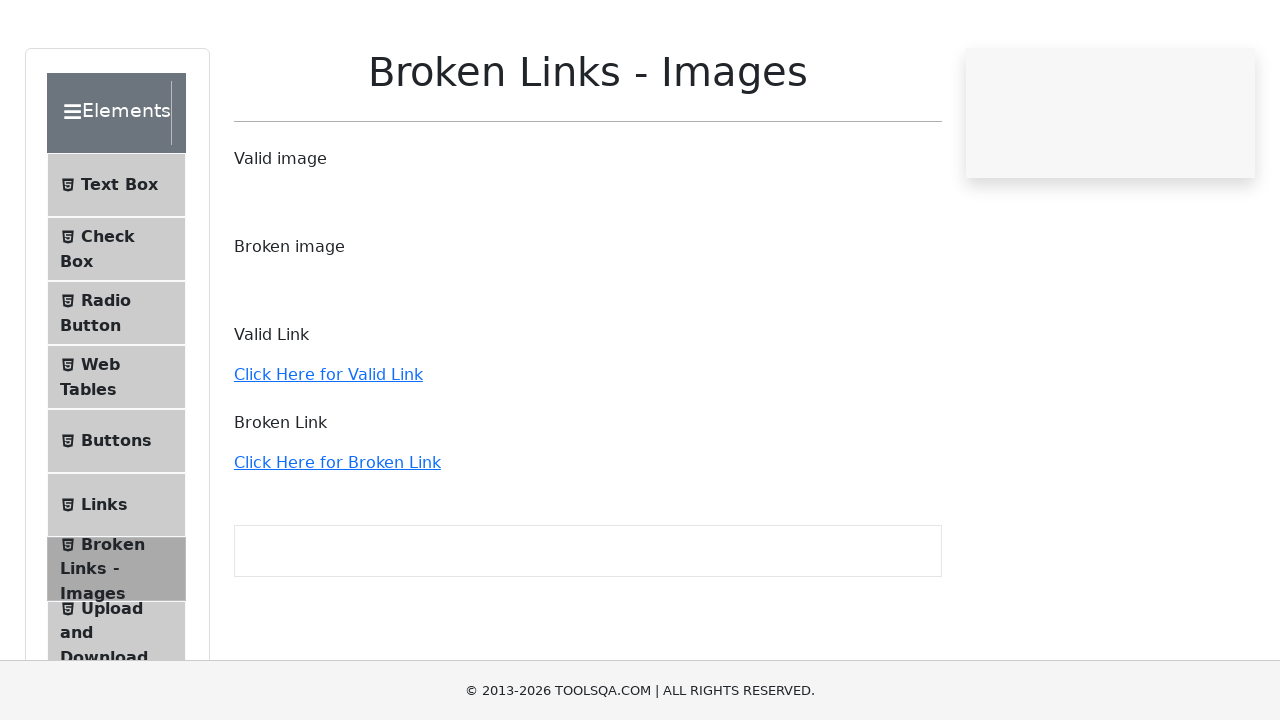

Anchor elements loaded on the page
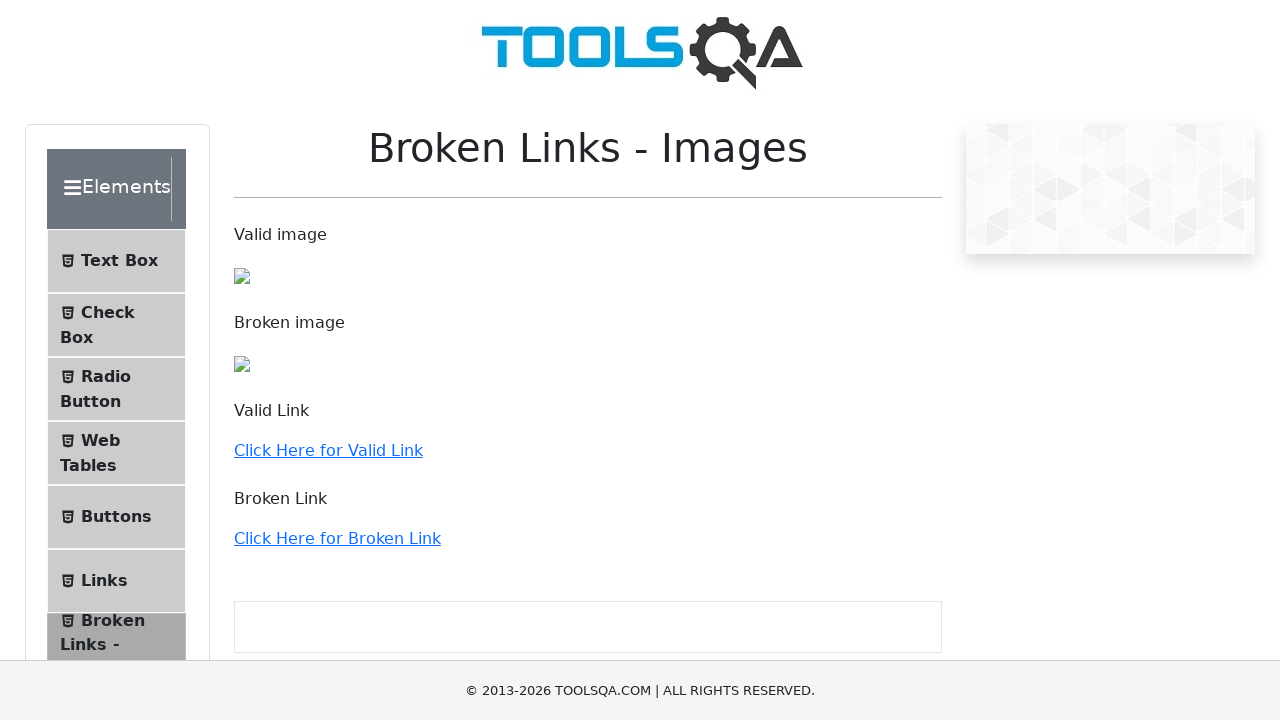

Retrieved all anchor elements from the page
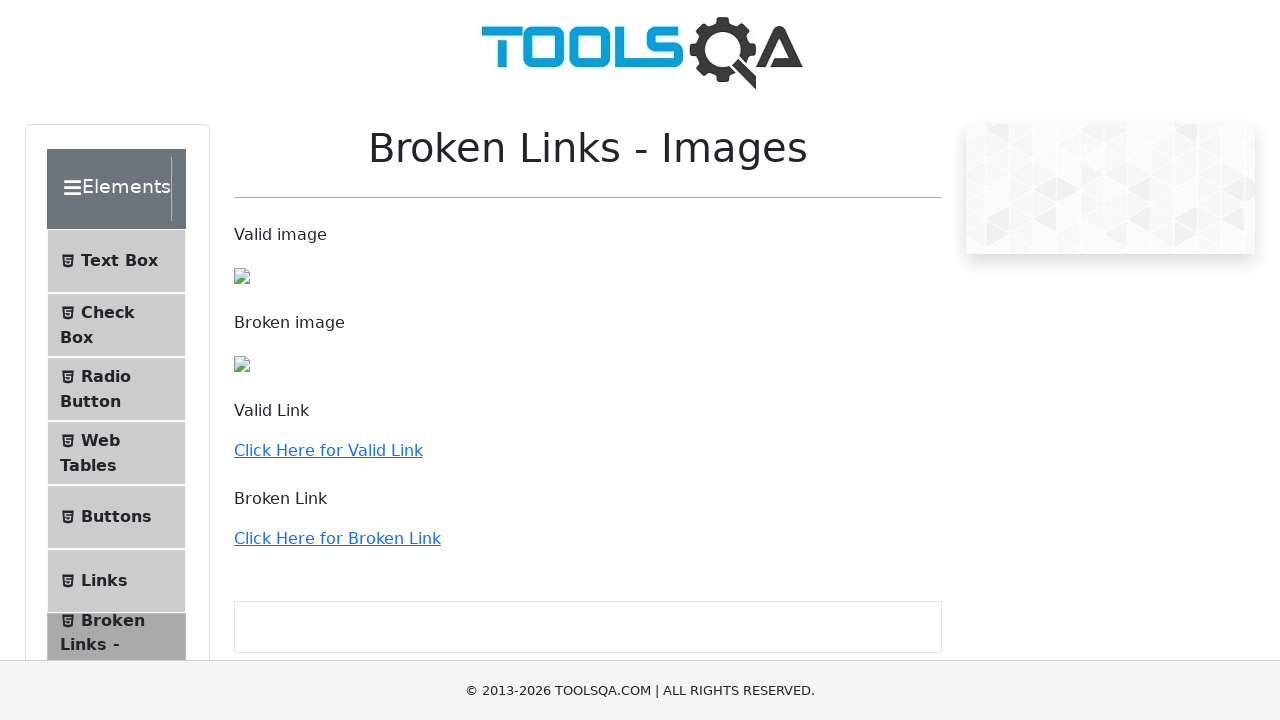

Verified that 36 anchor elements are present on the page
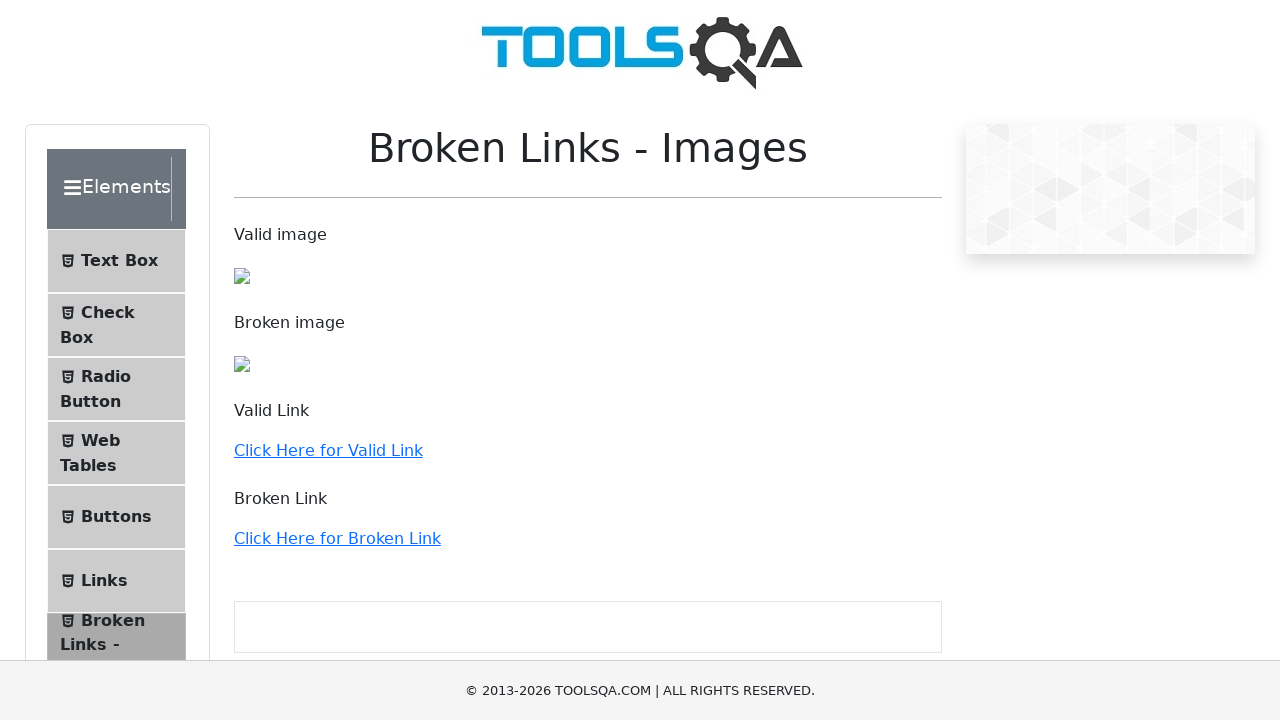

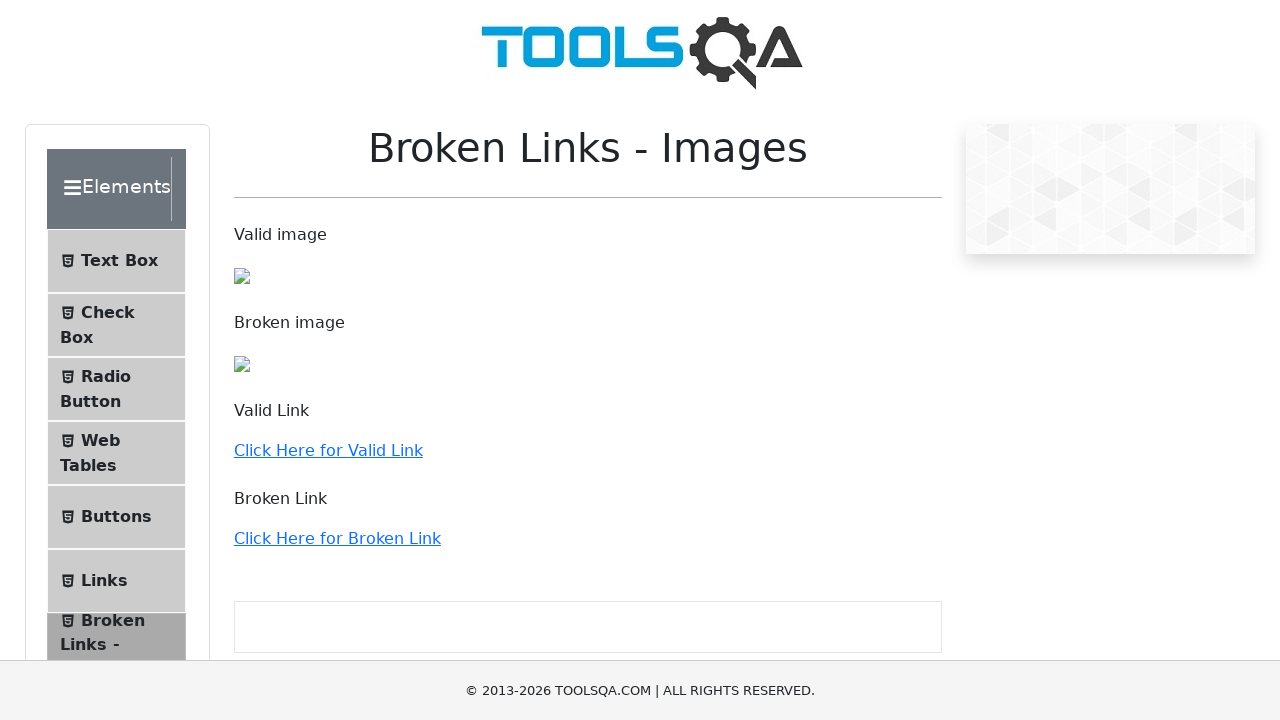